Tests an e-commerce flow by adding specific items to cart, proceeding to checkout, and applying a promo code

Starting URL: https://rahulshettyacademy.com/seleniumPractise/#/

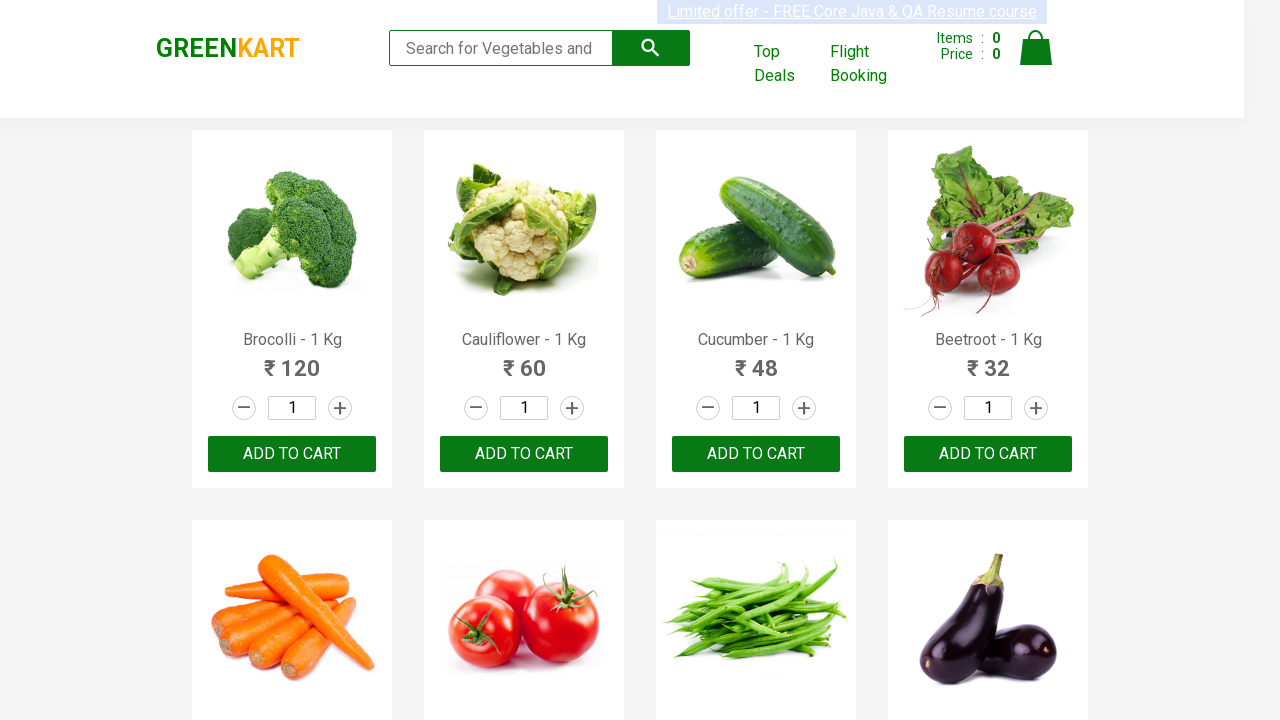

Located all product names on the page
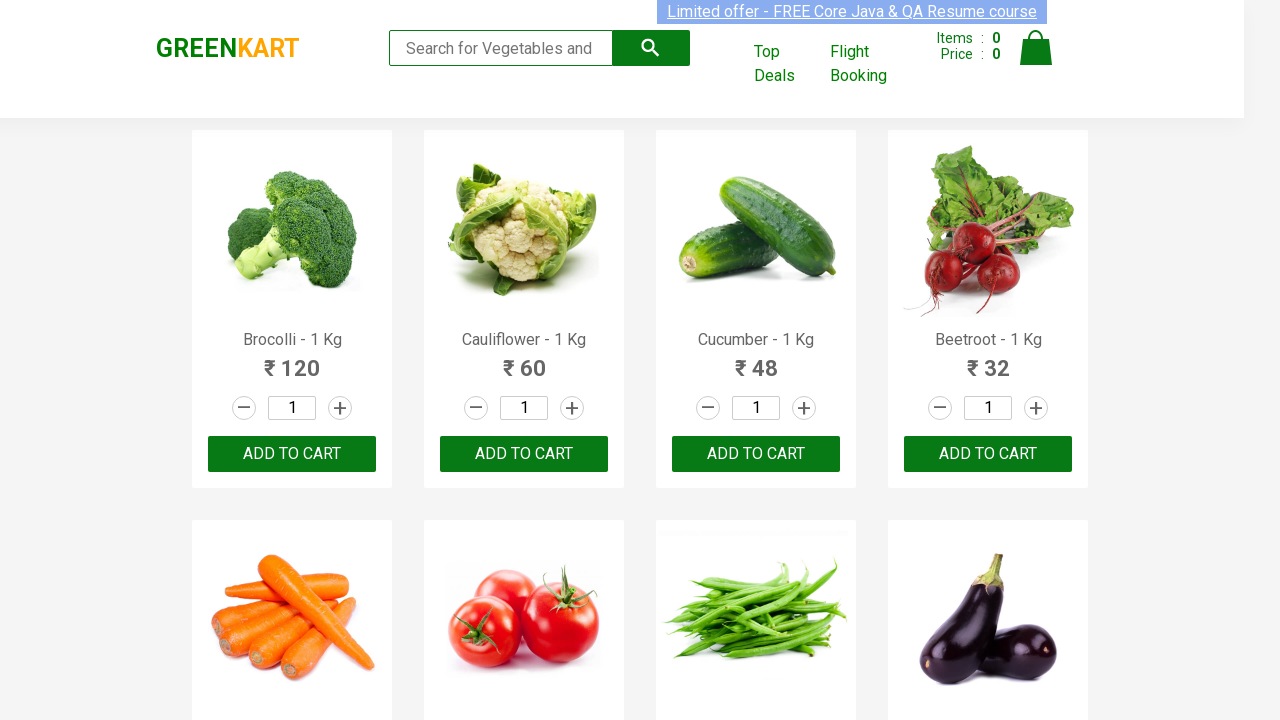

Added 'Brocolli' to cart at (292, 454) on div.product-action button >> nth=0
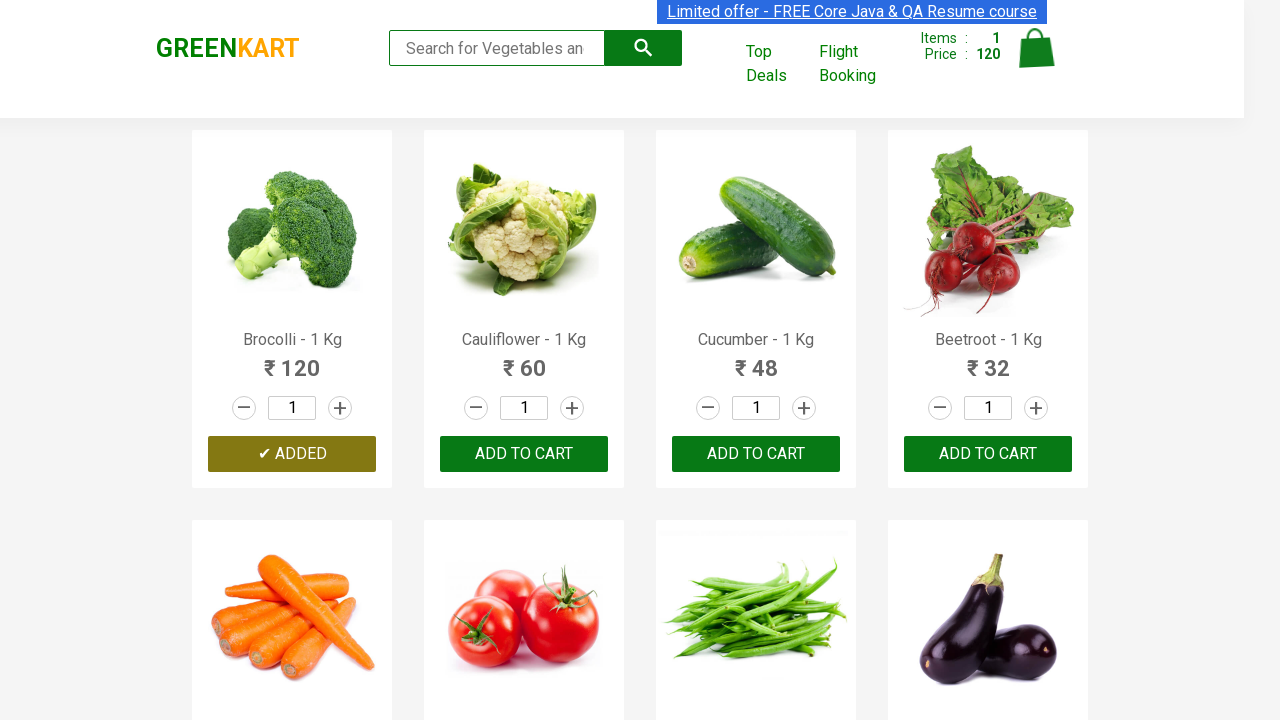

Added 'Cucumber' to cart at (756, 454) on div.product-action button >> nth=2
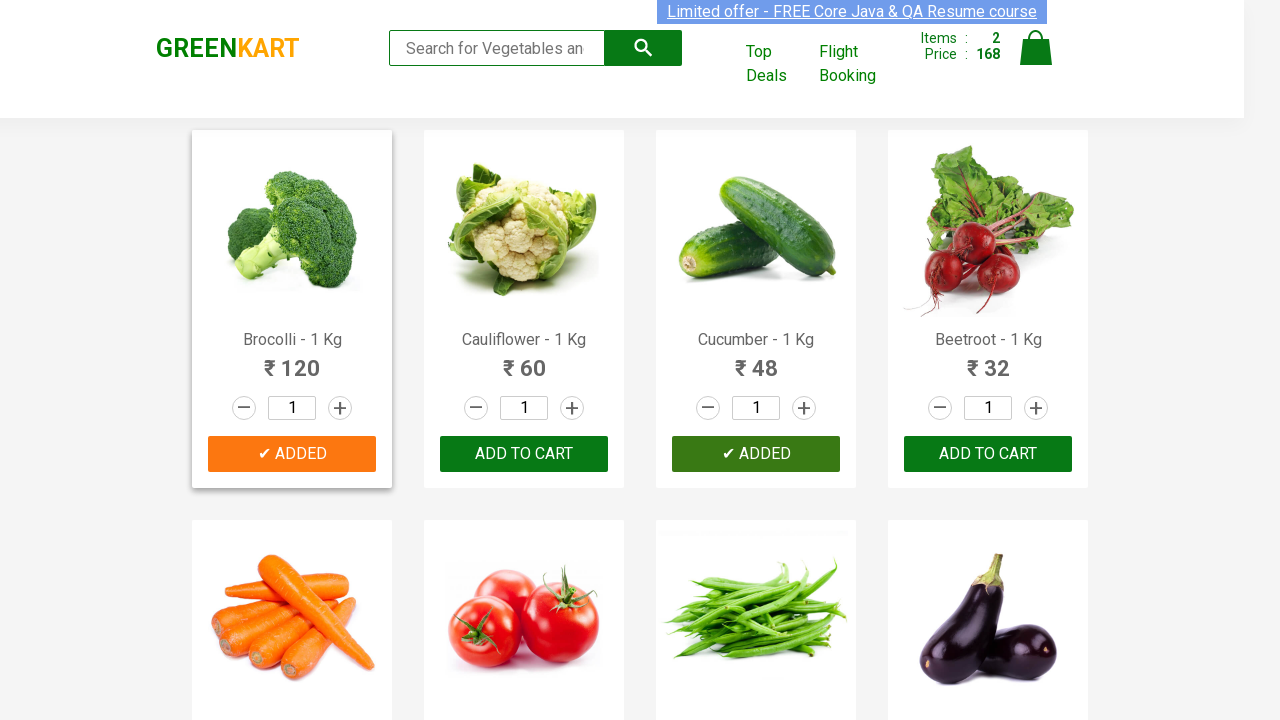

Clicked cart icon to view shopping cart at (1036, 48) on img[alt='Cart']
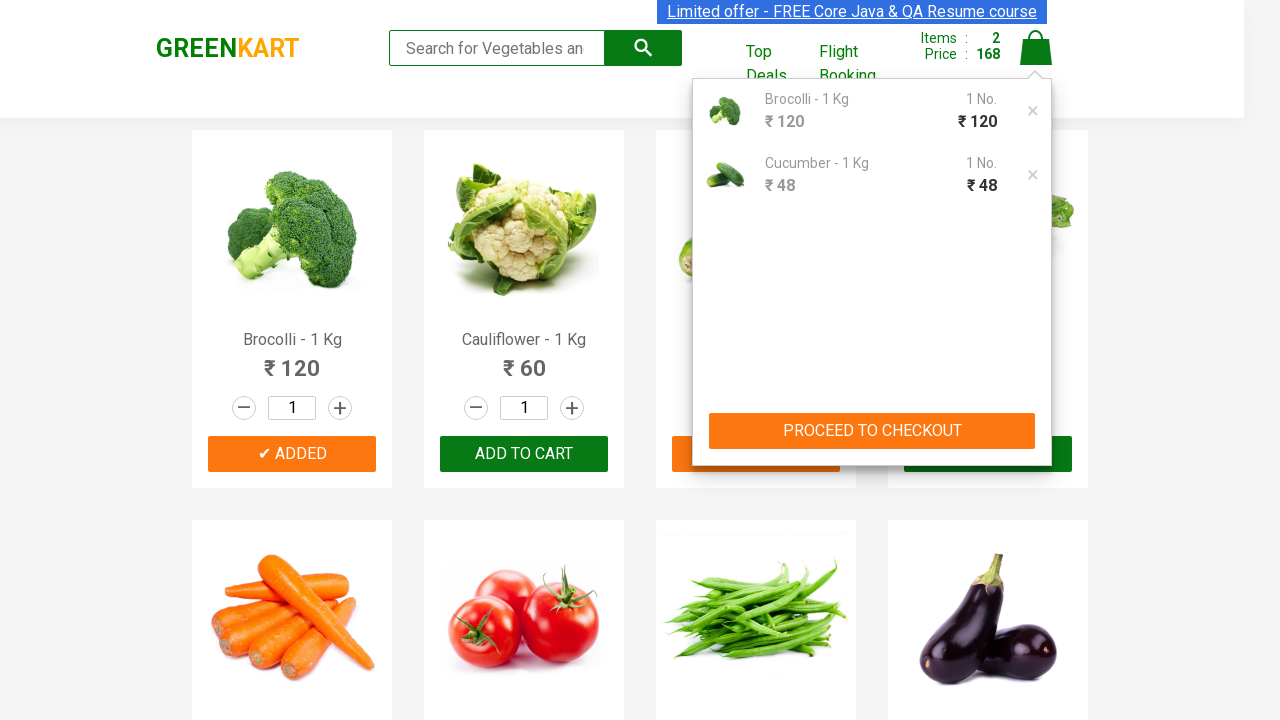

Clicked 'PROCEED TO CHECKOUT' button at (872, 431) on xpath=//button[contains(text(),'PROCEED TO CHECKOUT')]
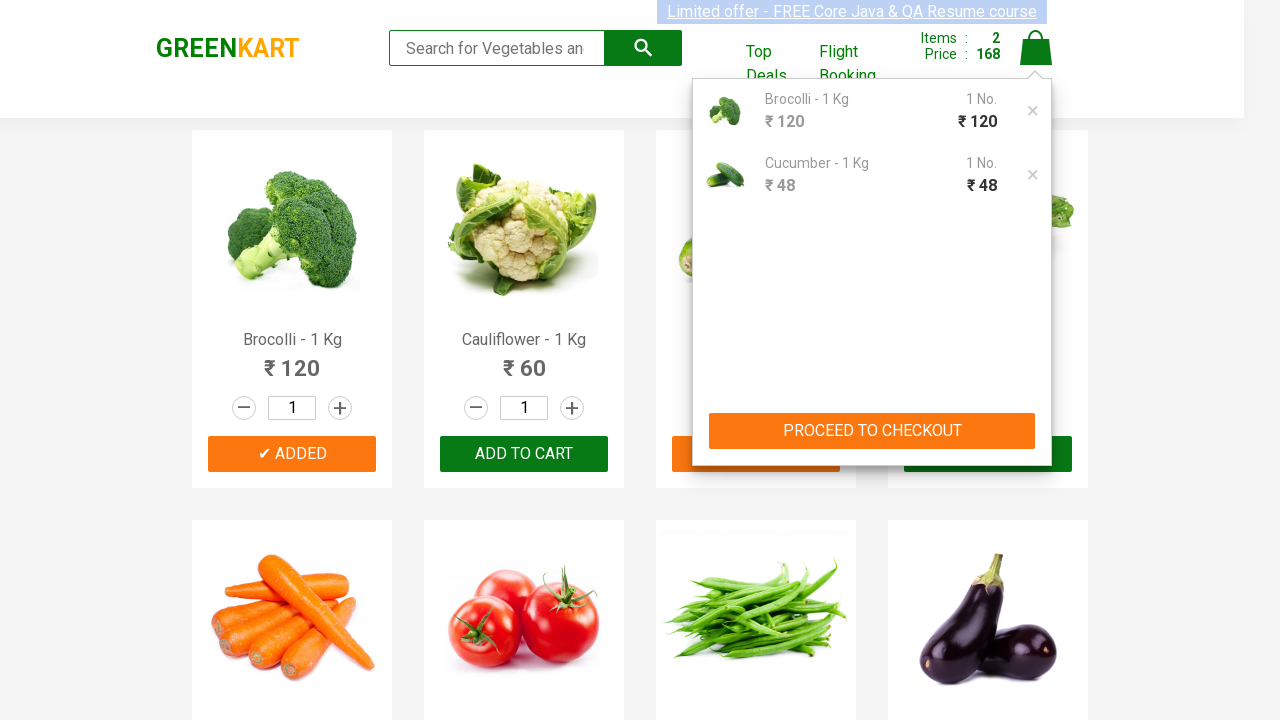

Promo code input field became visible
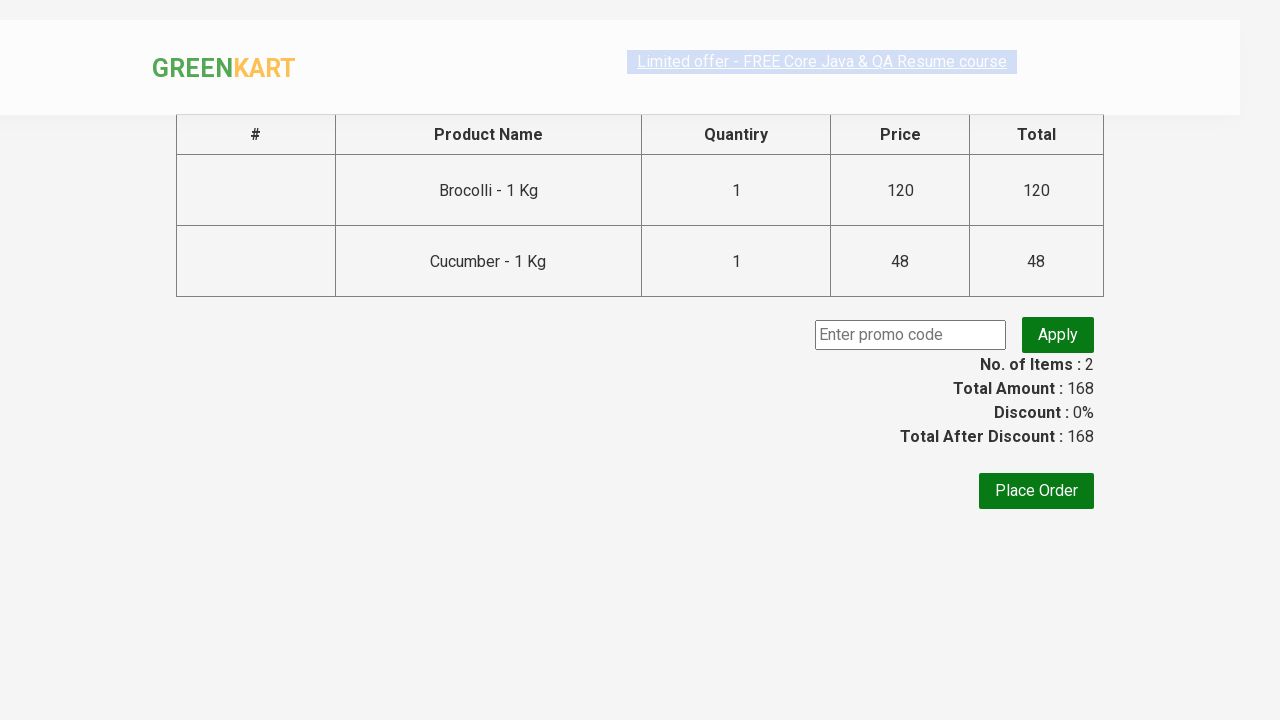

Entered promo code 'rahulshettyacademy' on input.promoCode
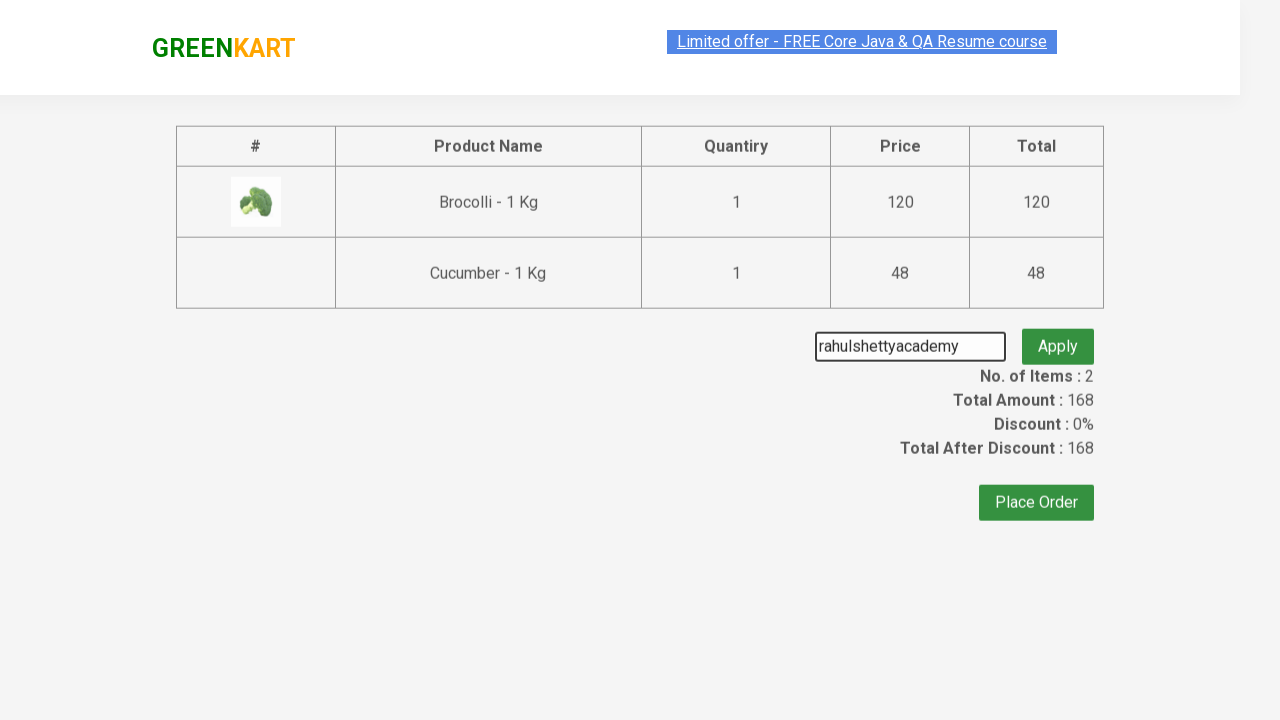

Clicked 'Apply' button to apply promo code at (1058, 335) on button.promoBtn
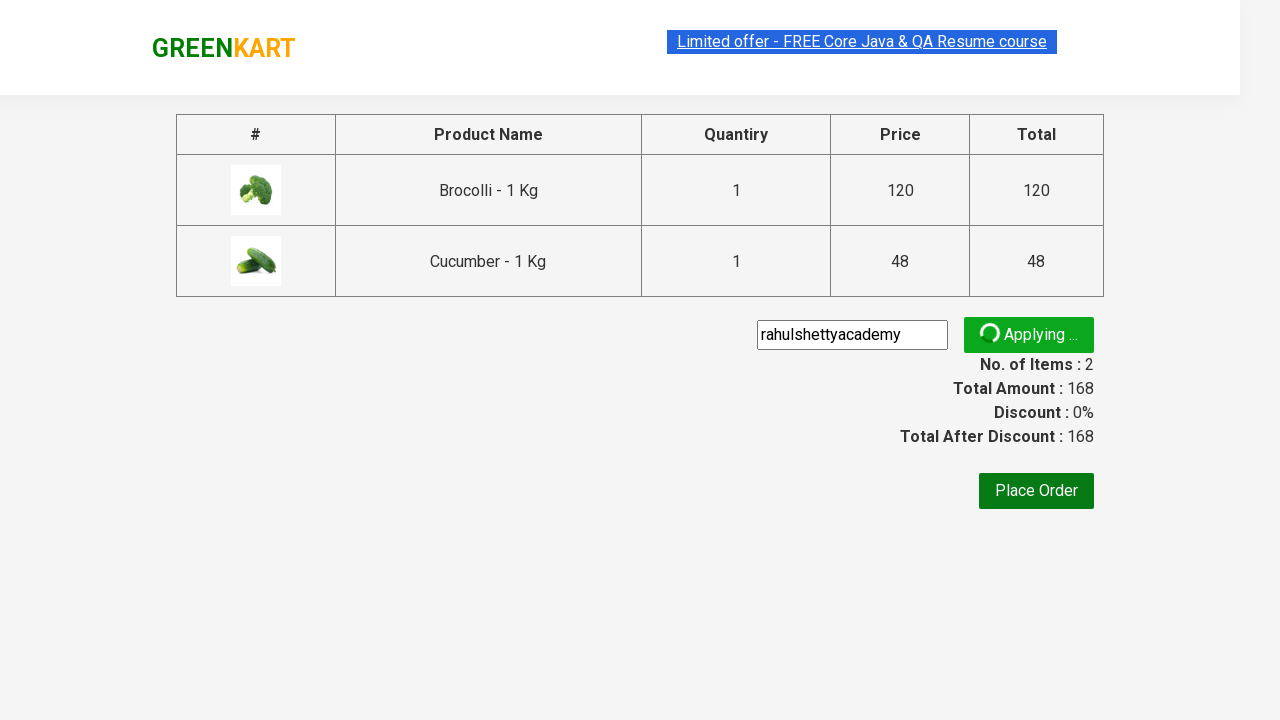

Promo code confirmation message appeared
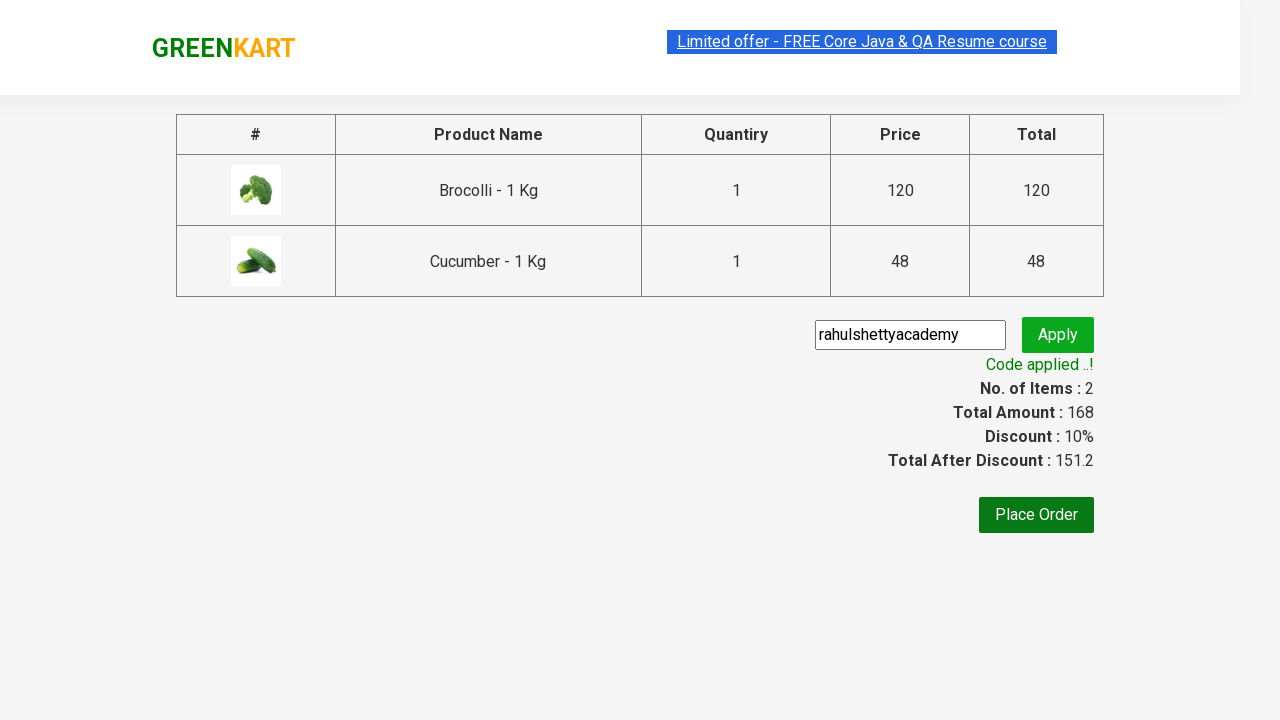

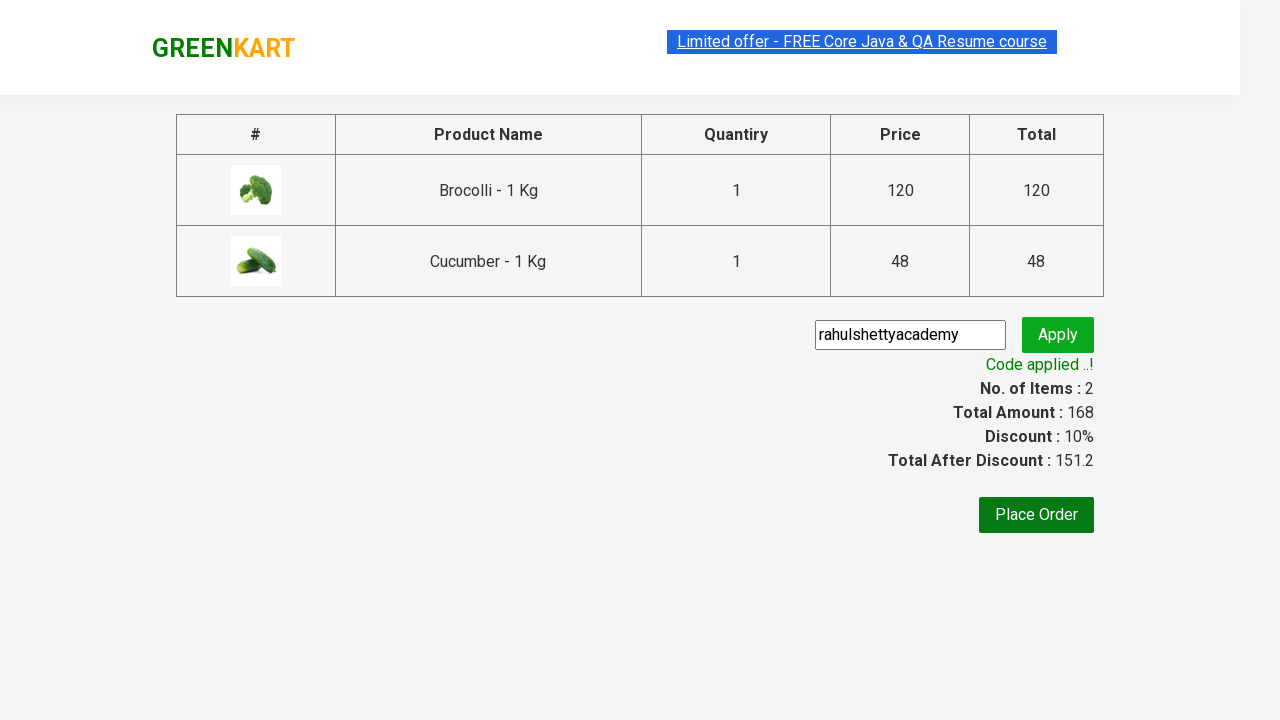